Tests dynamic loading by clicking start button and waiting for finish element to exist

Starting URL: https://the-internet.herokuapp.com/dynamic_loading/1

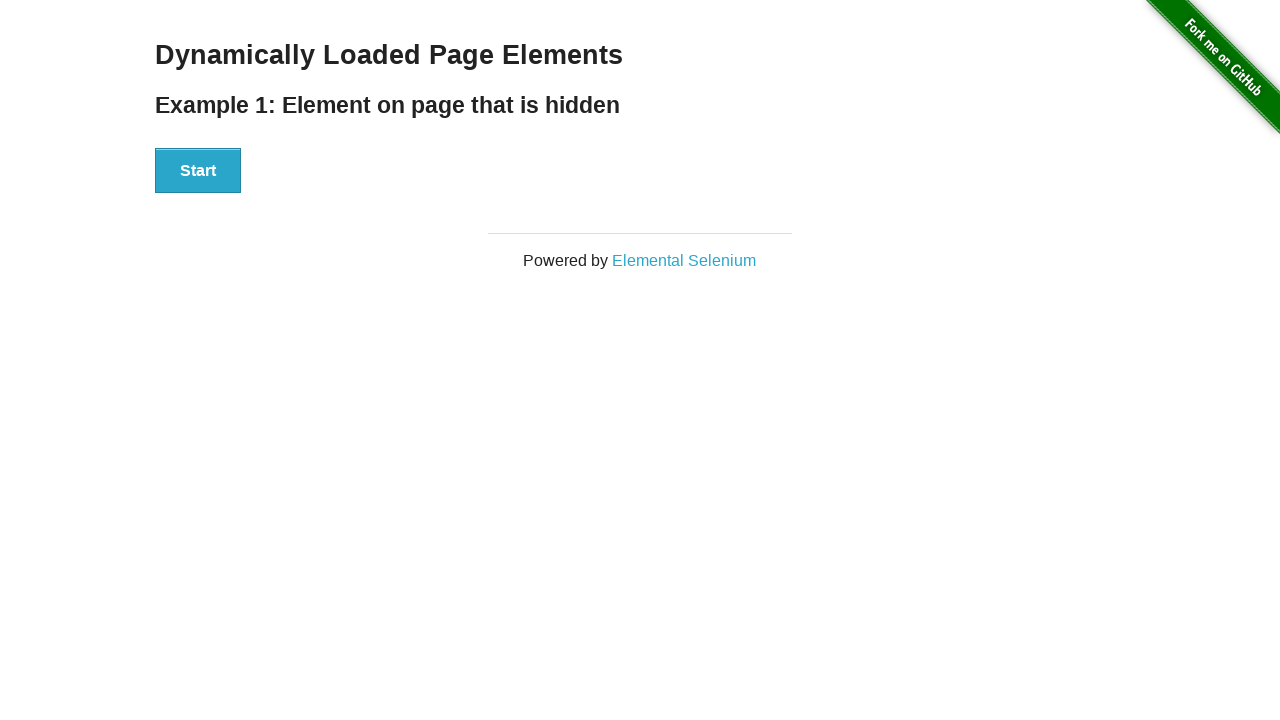

Clicked start button to initiate dynamic loading at (198, 171) on #start button
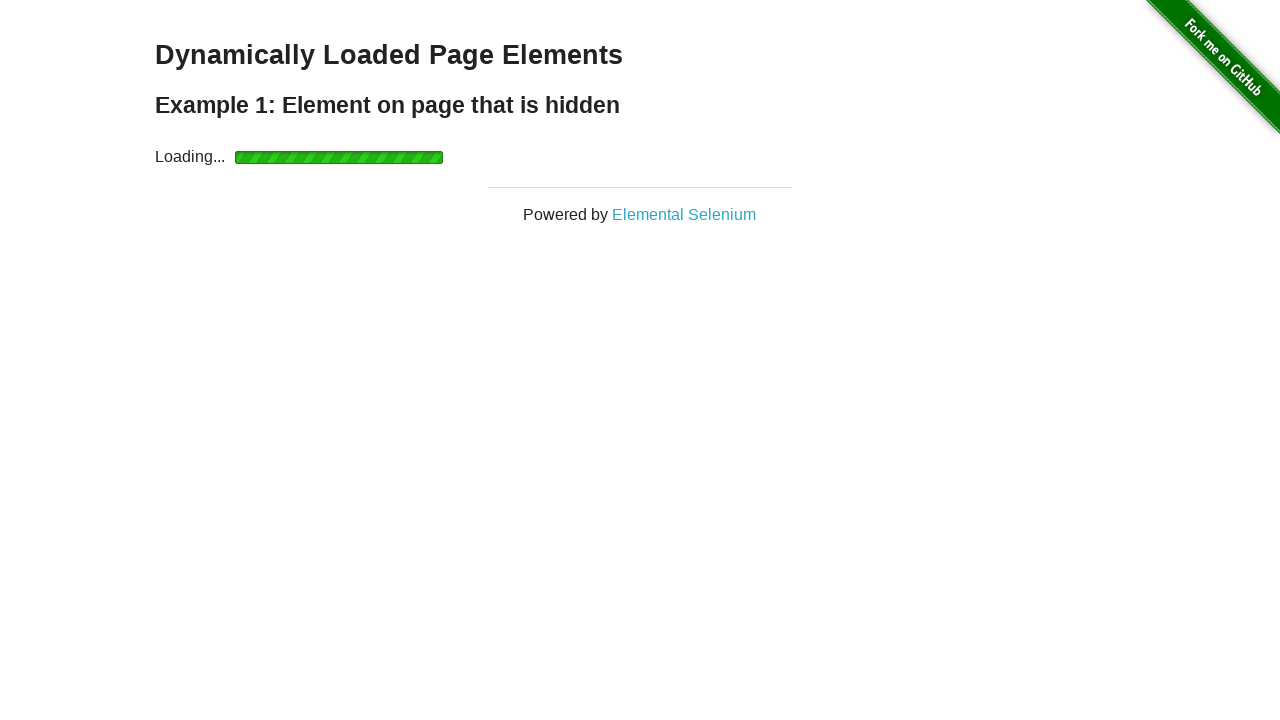

Finish element loaded after dynamic loading completed
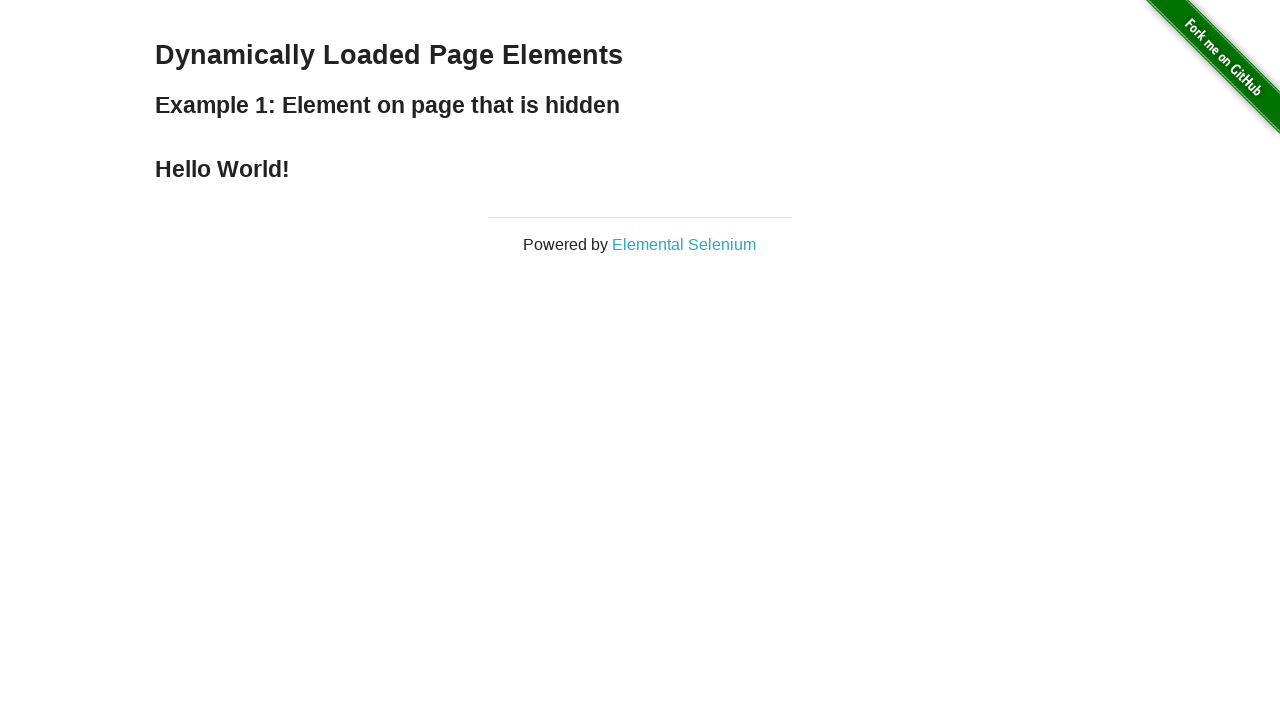

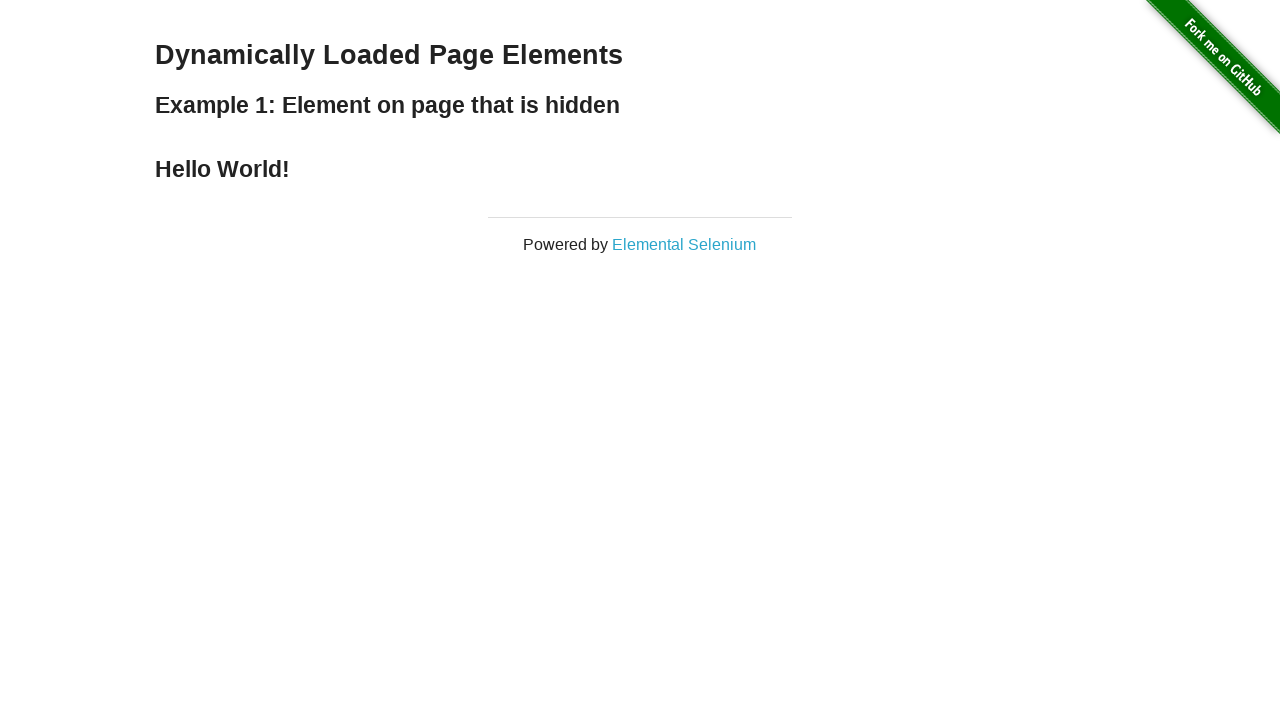